Tests clicking a button on a window handles practice page and verifies the button is displayed after clicking

Starting URL: https://www.hyrtutorials.com/p/window-handles-practice.html

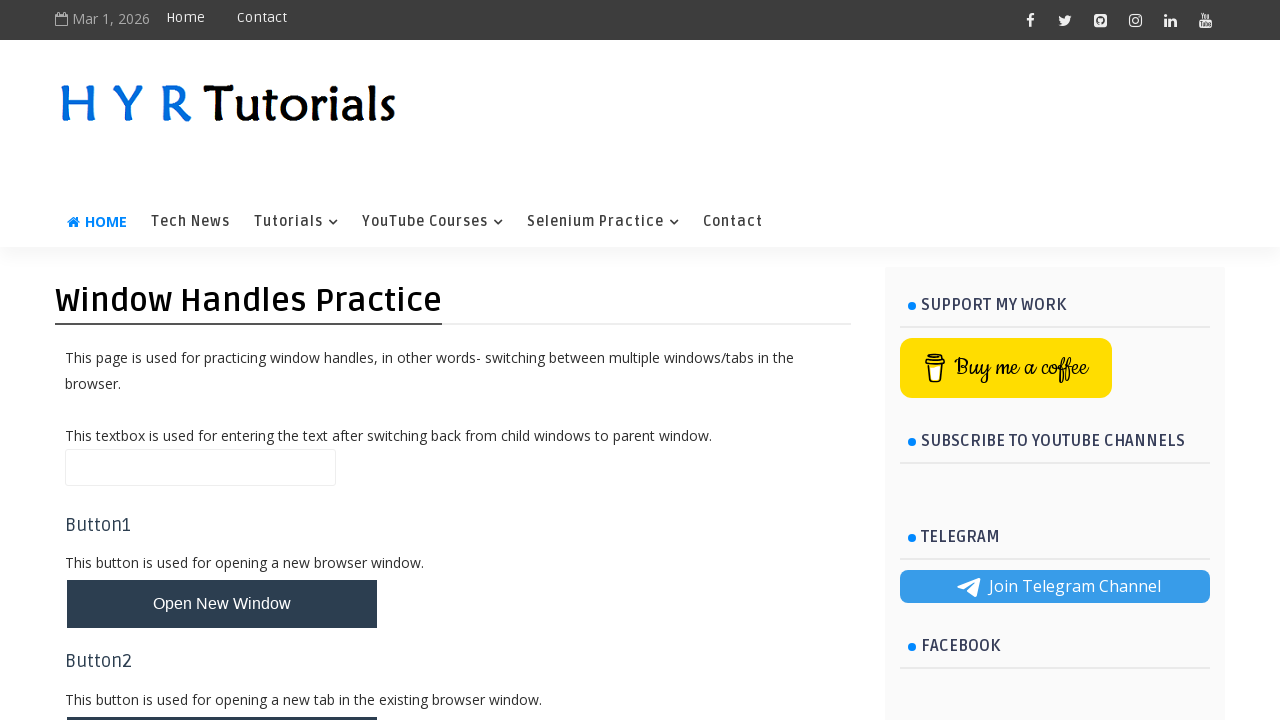

Clicked the 'New Window' button at (222, 604) on #newWindowBtn
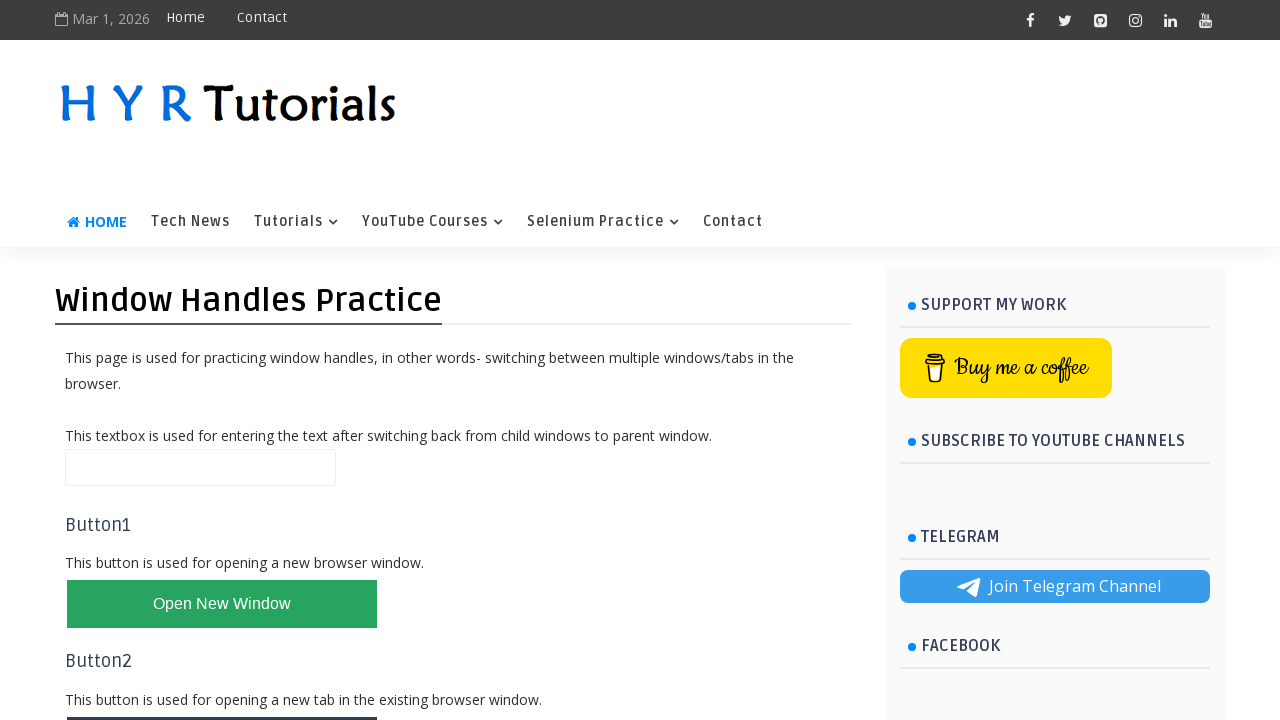

Verified the 'New Window' button is still visible after clicking
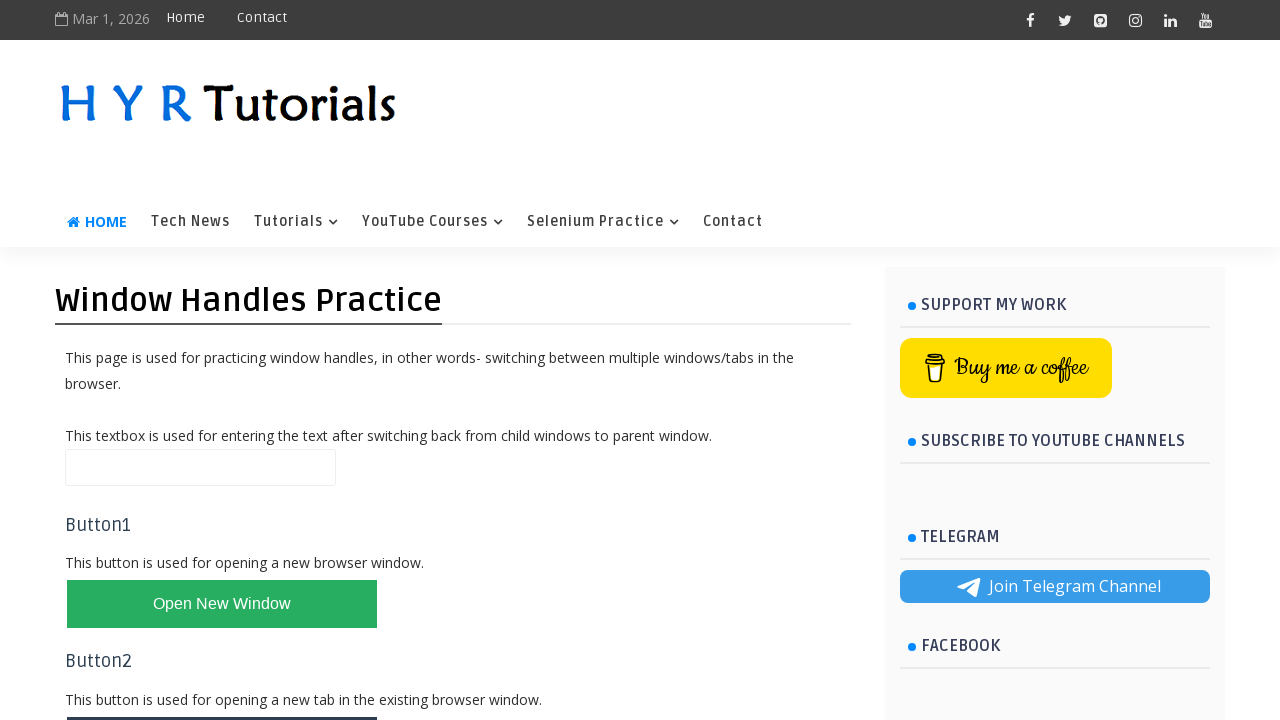

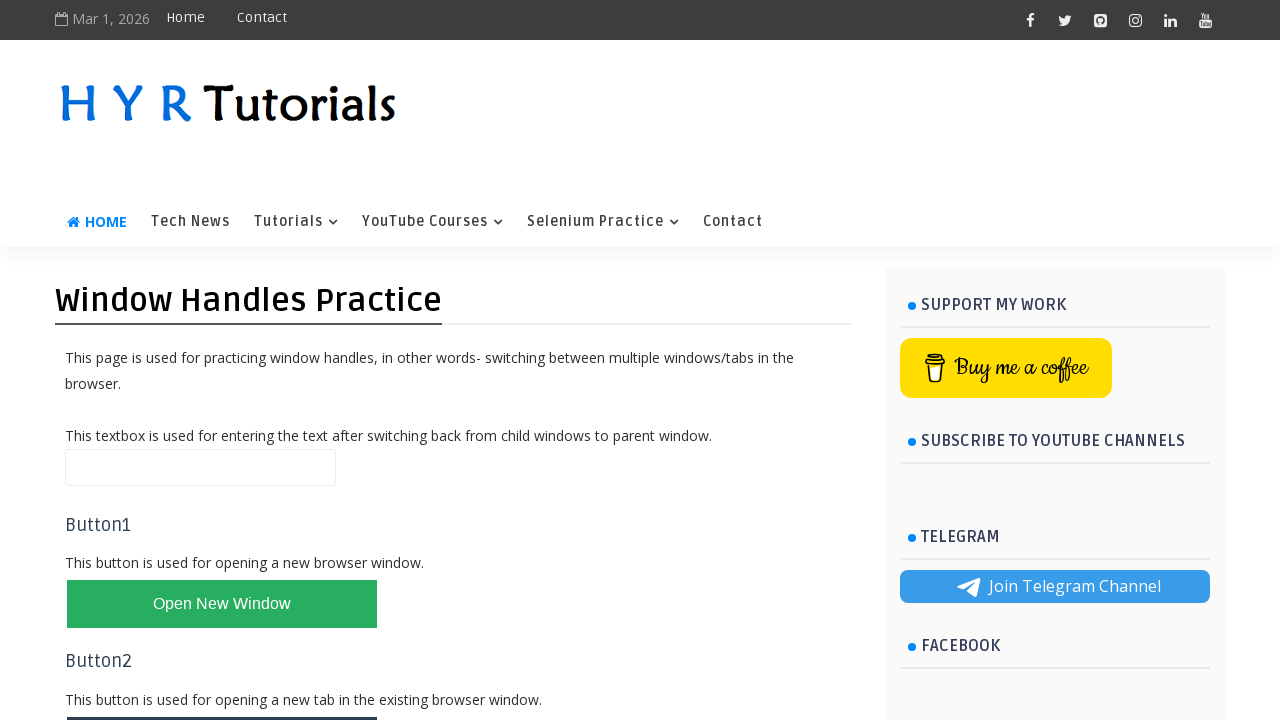